Tests that the "Clear completed" button is hidden when there are no completed items.

Starting URL: https://demo.playwright.dev/todomvc

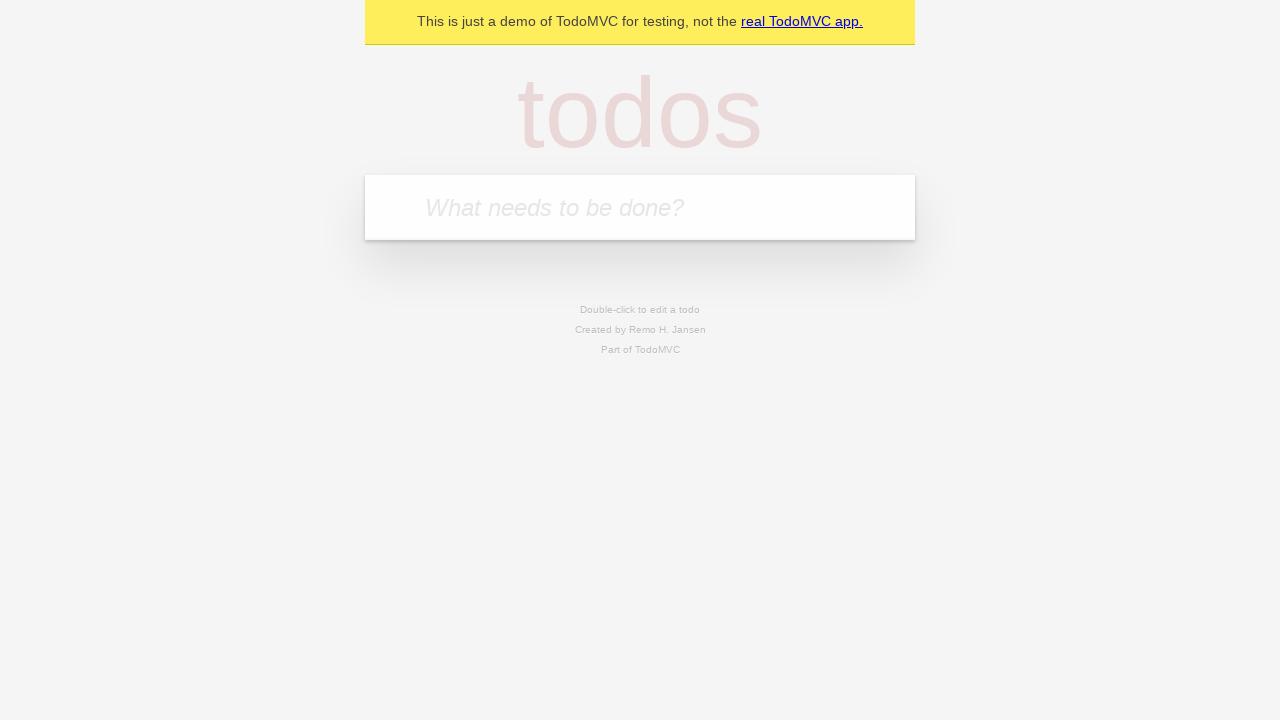

Filled todo input with 'buy some cheese' on internal:attr=[placeholder="What needs to be done?"i]
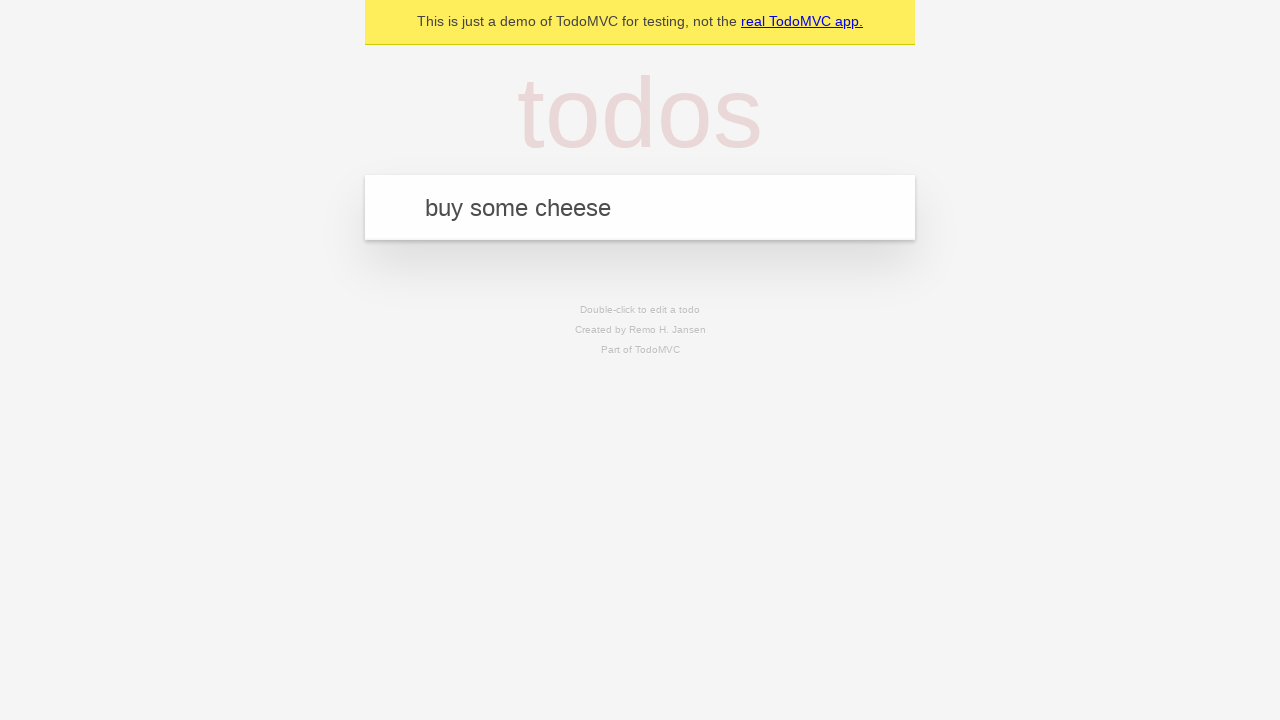

Pressed Enter to add first todo on internal:attr=[placeholder="What needs to be done?"i]
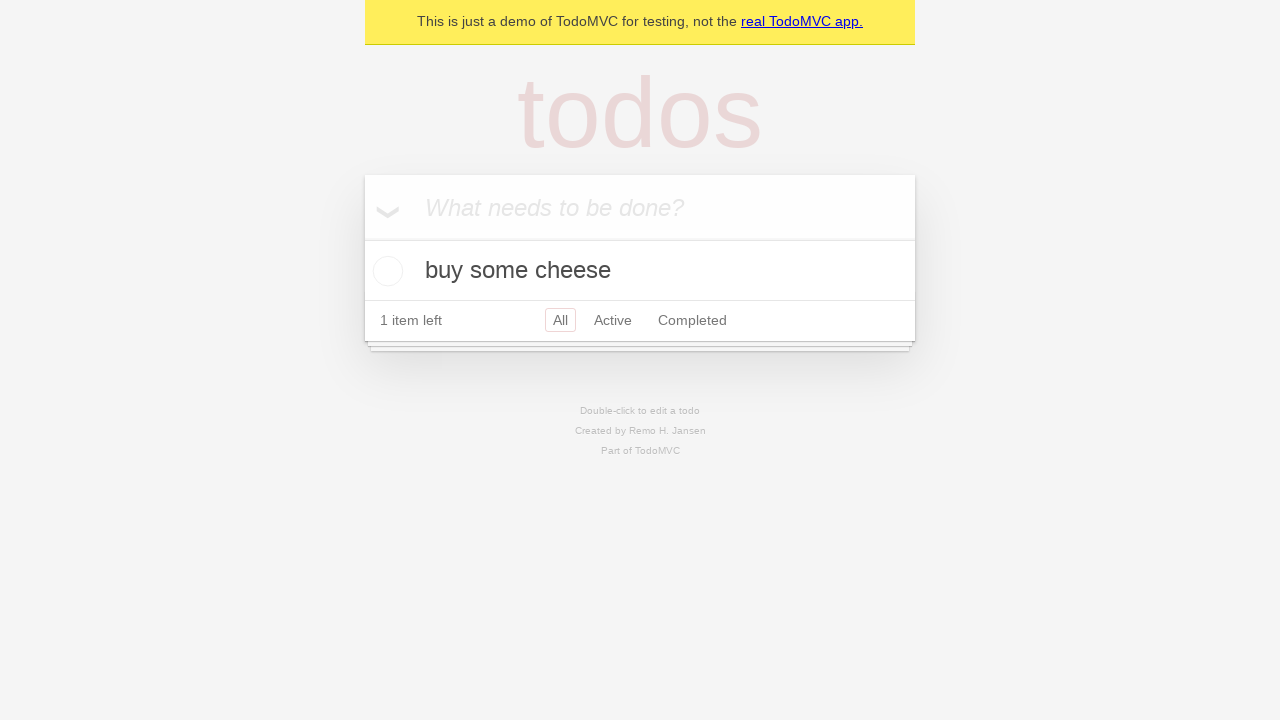

Filled todo input with 'feed the cat' on internal:attr=[placeholder="What needs to be done?"i]
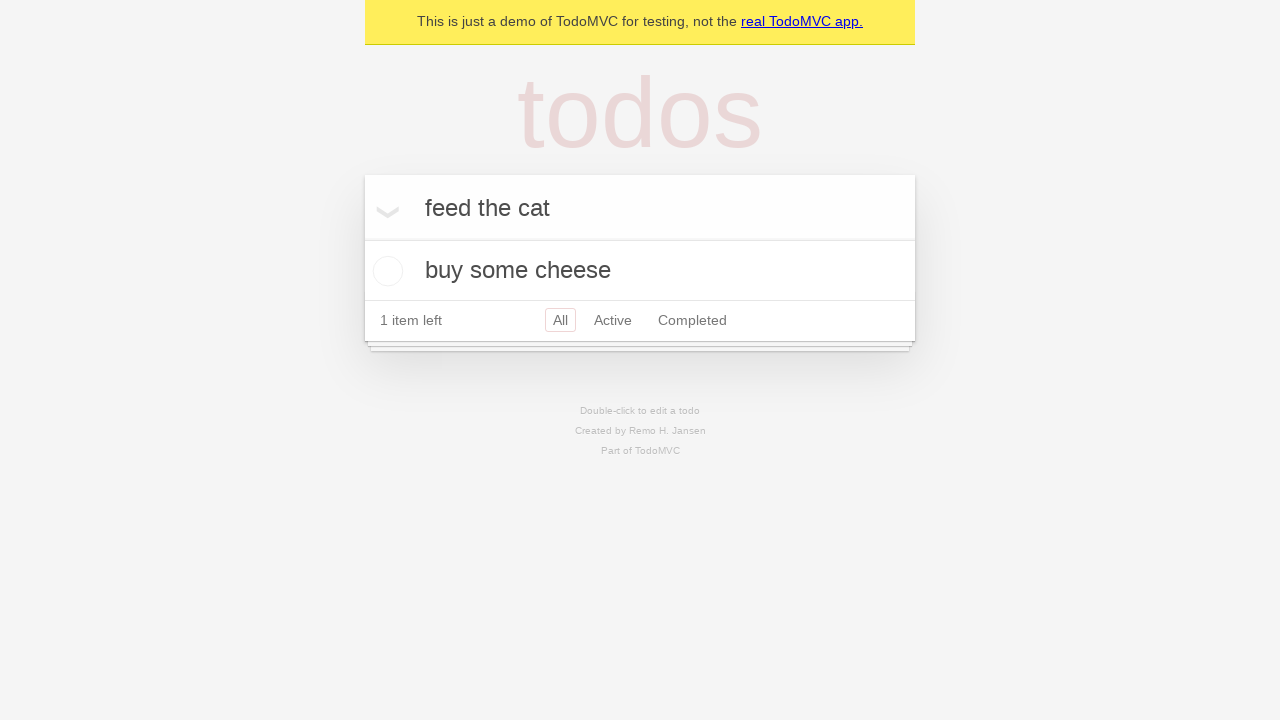

Pressed Enter to add second todo on internal:attr=[placeholder="What needs to be done?"i]
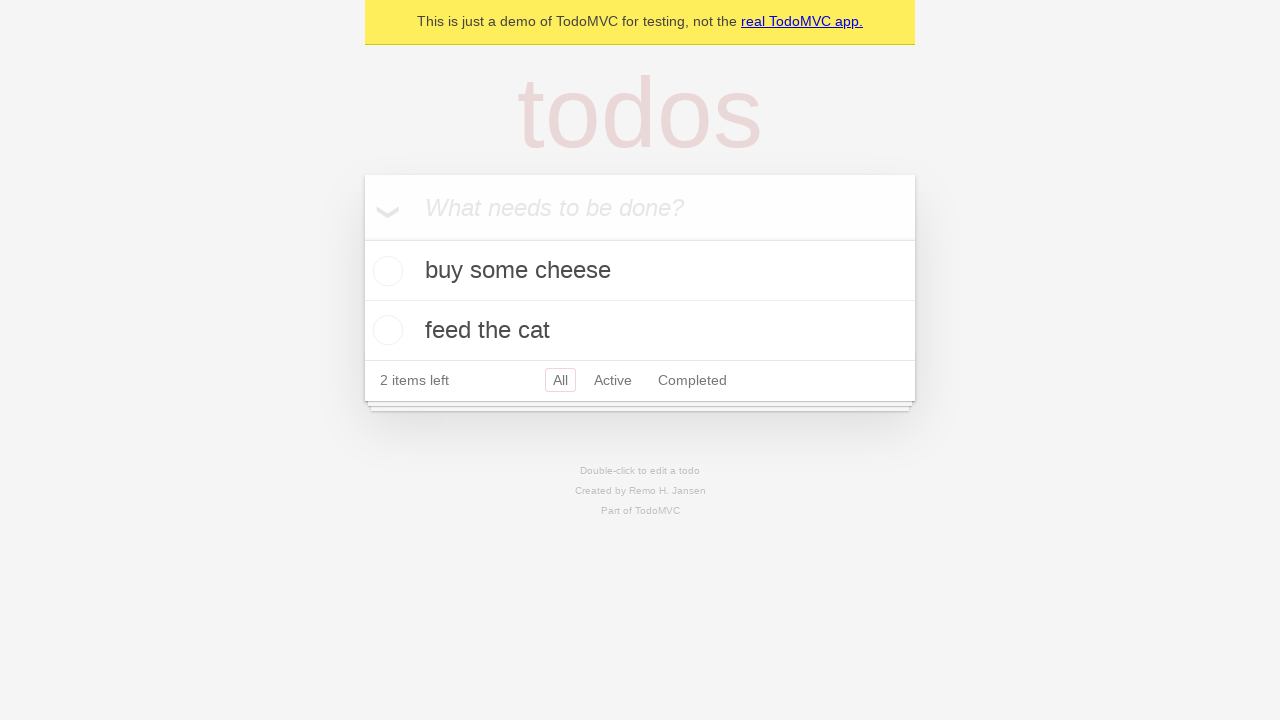

Filled todo input with 'book a doctors appointment' on internal:attr=[placeholder="What needs to be done?"i]
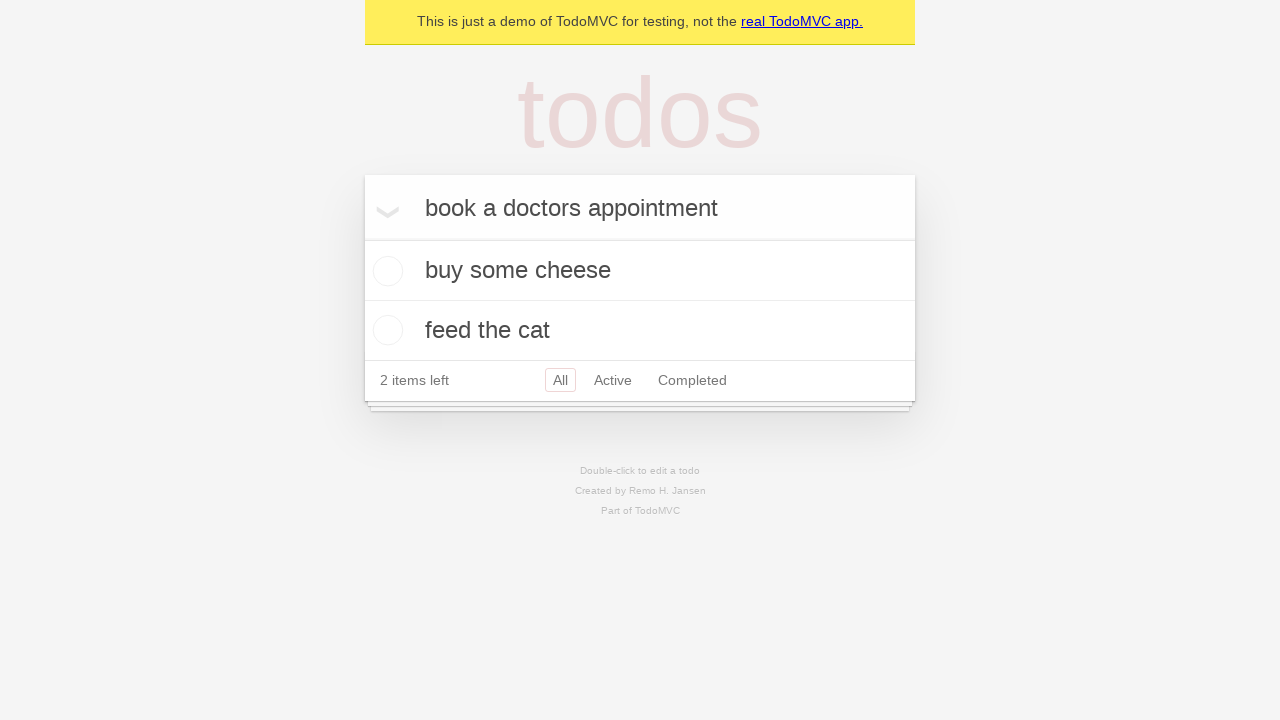

Pressed Enter to add third todo on internal:attr=[placeholder="What needs to be done?"i]
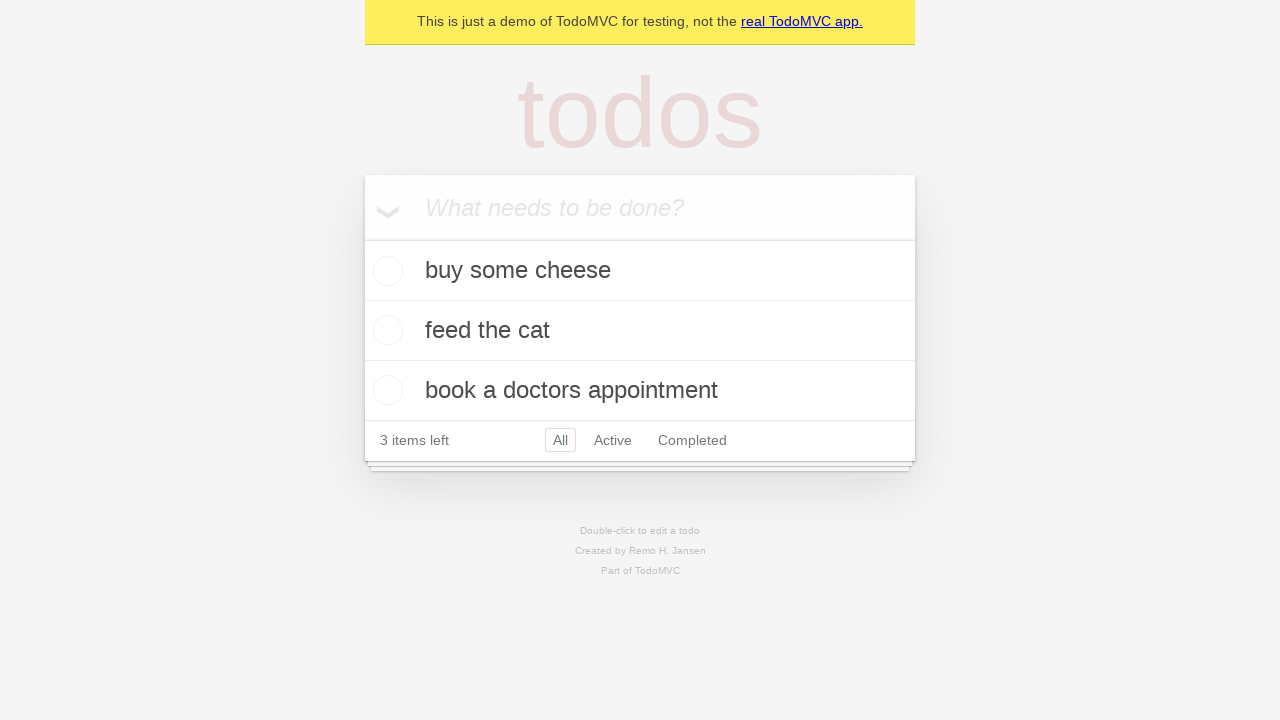

Checked the first todo item as completed at (385, 271) on .todo-list li .toggle >> nth=0
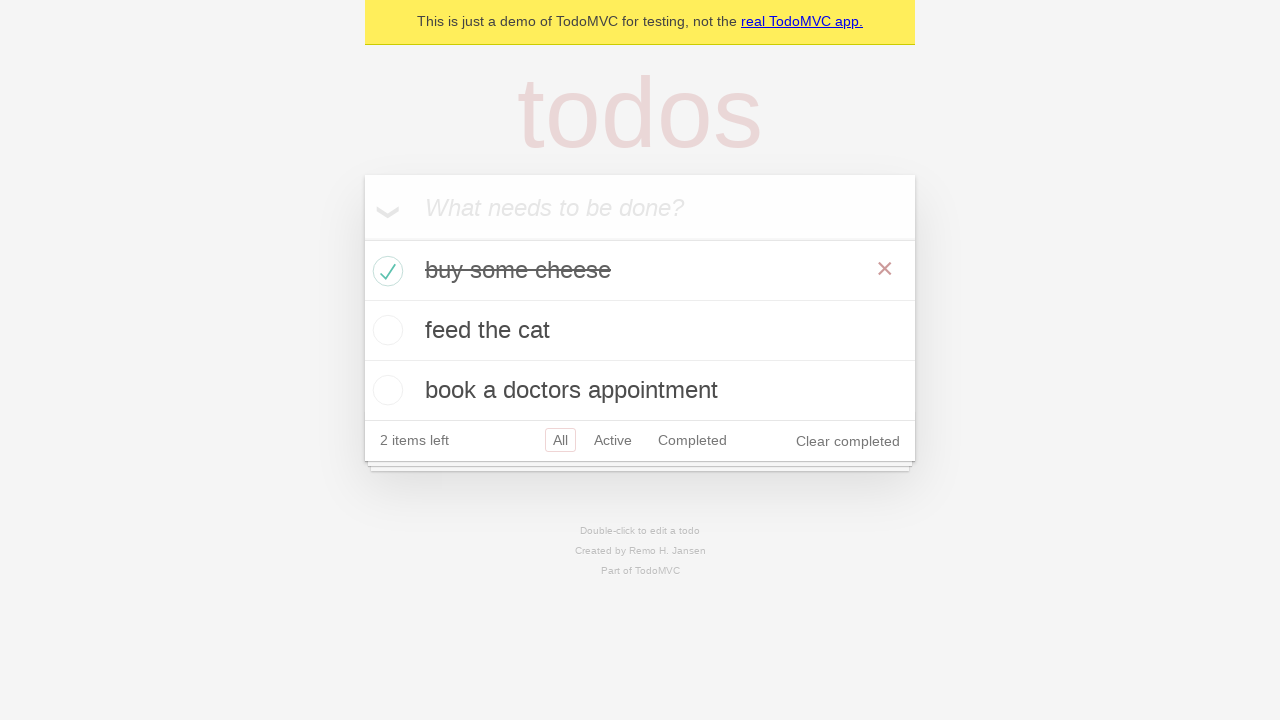

Clicked Clear completed button to remove completed items at (848, 441) on internal:role=button[name="Clear completed"i]
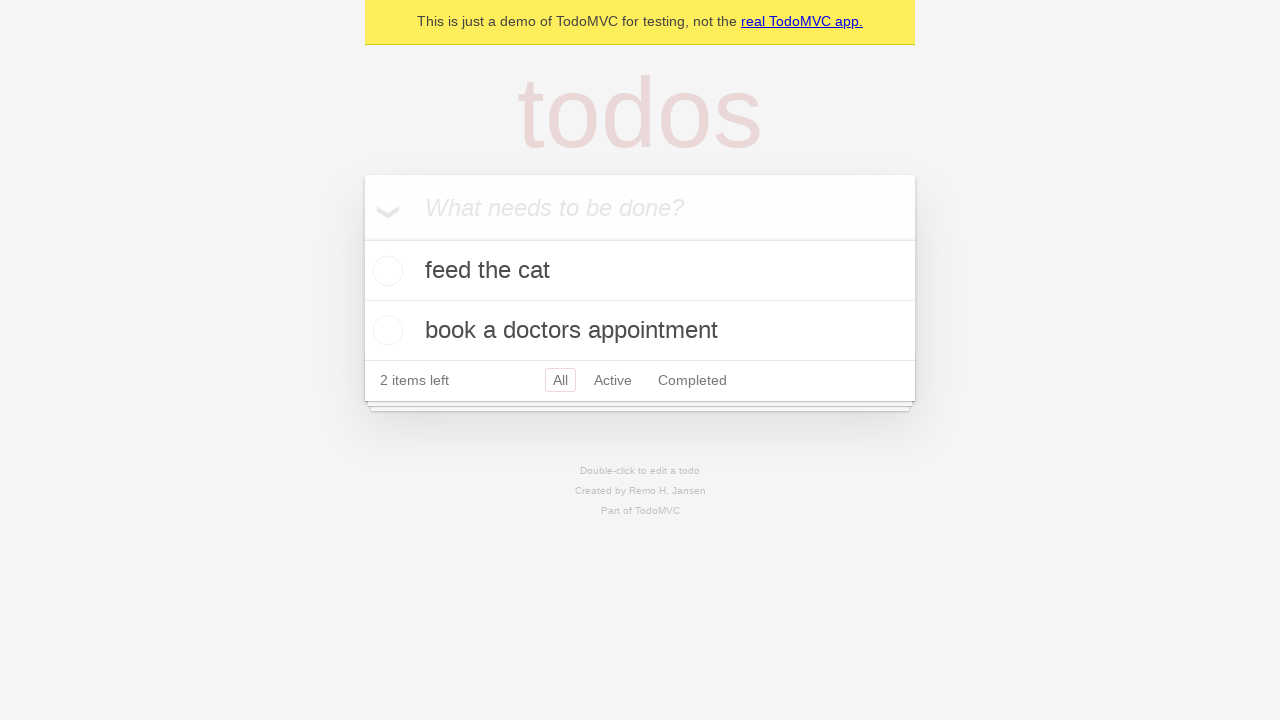

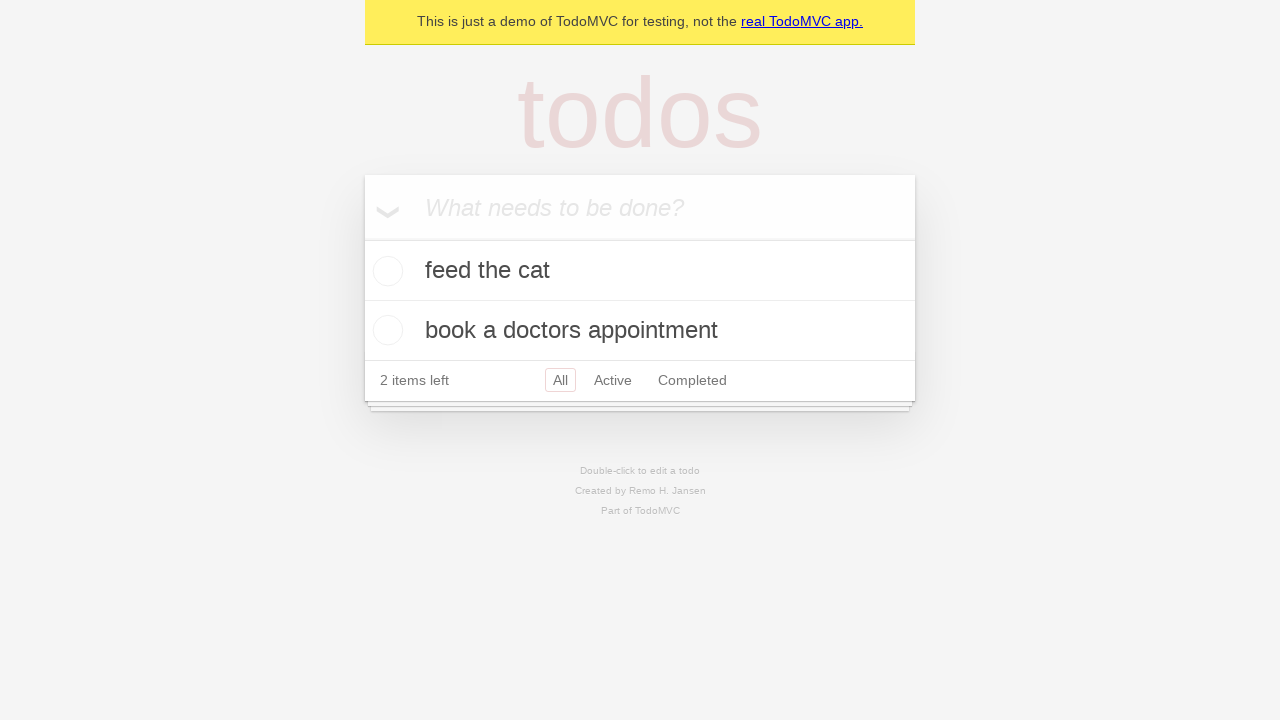